Navigates to the home page and verifies that the header and description text are displayed correctly

Starting URL: https://kristinek.github.io/site

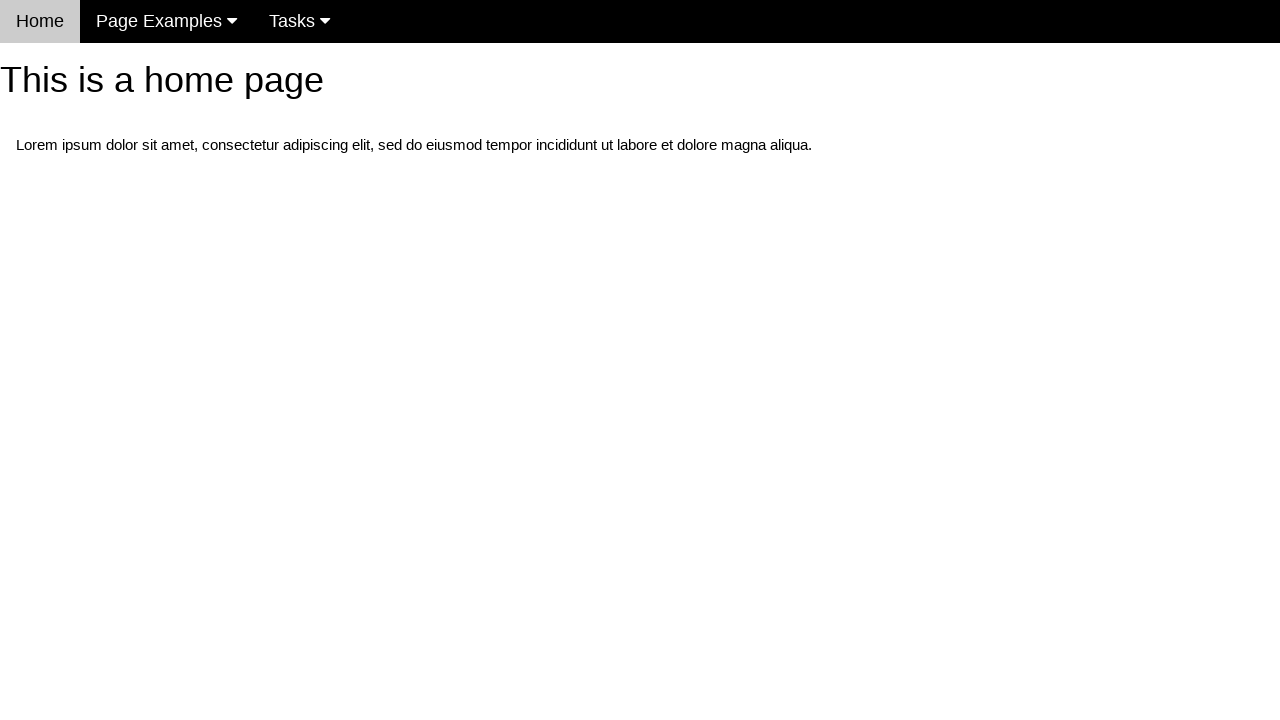

Navigated to home page
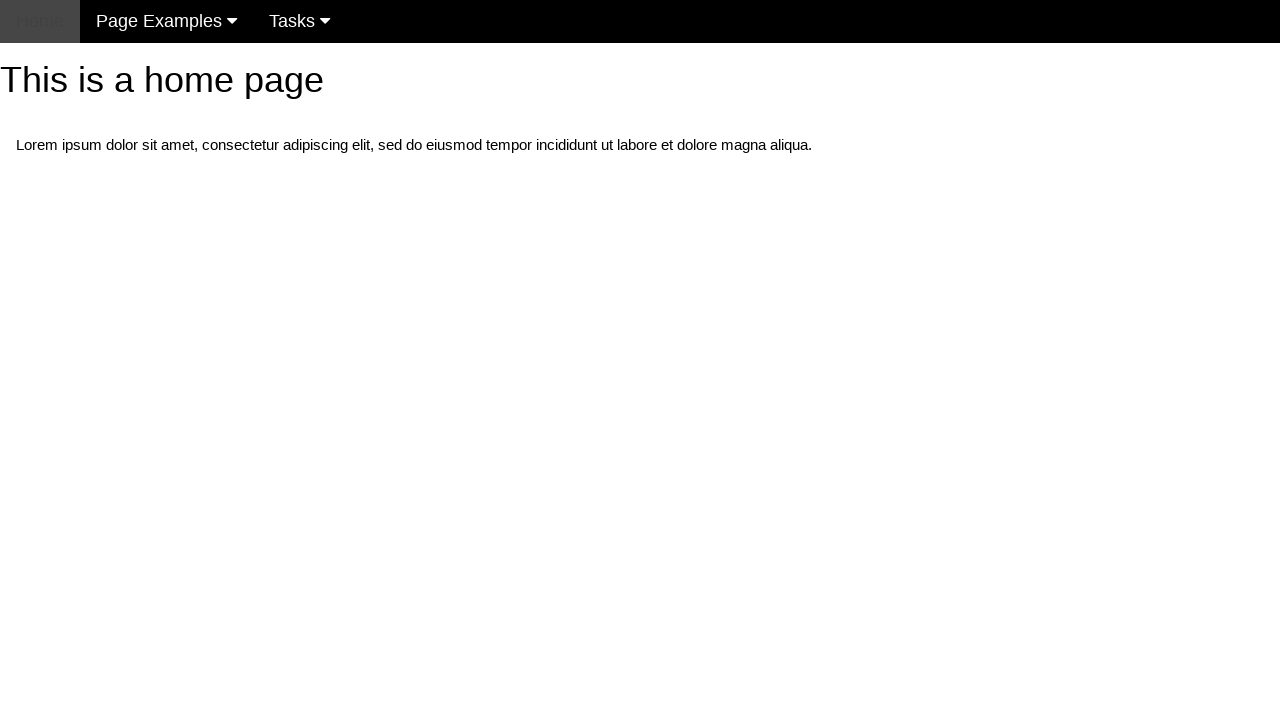

Located h1 header element
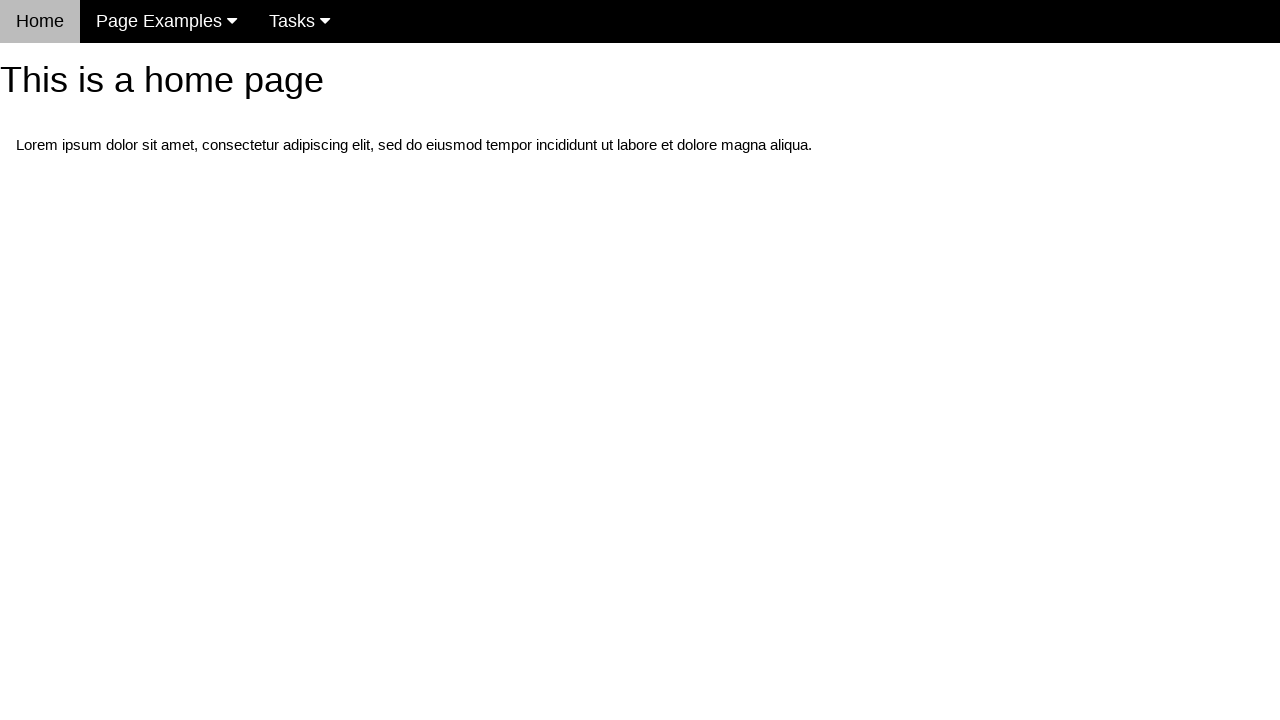

Verified header text is 'This is a home page'
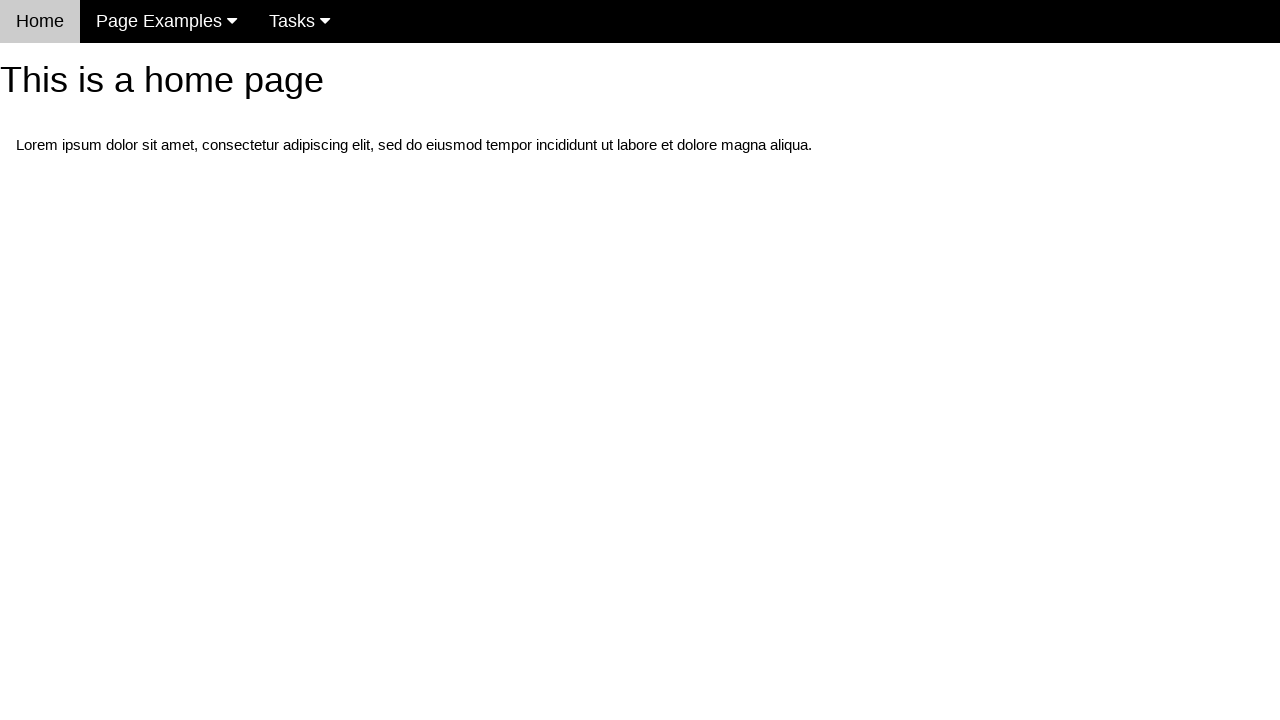

Located first paragraph element
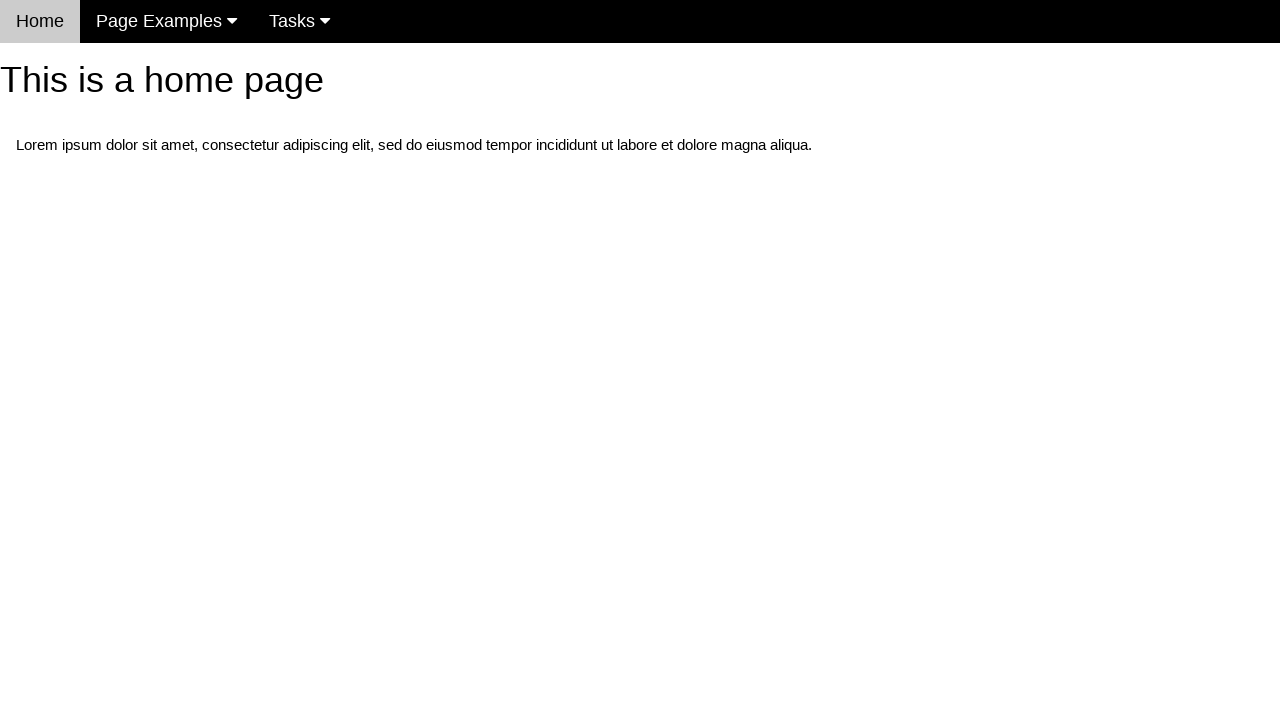

Verified description contains 'Lorem ipsum dolor sit amet'
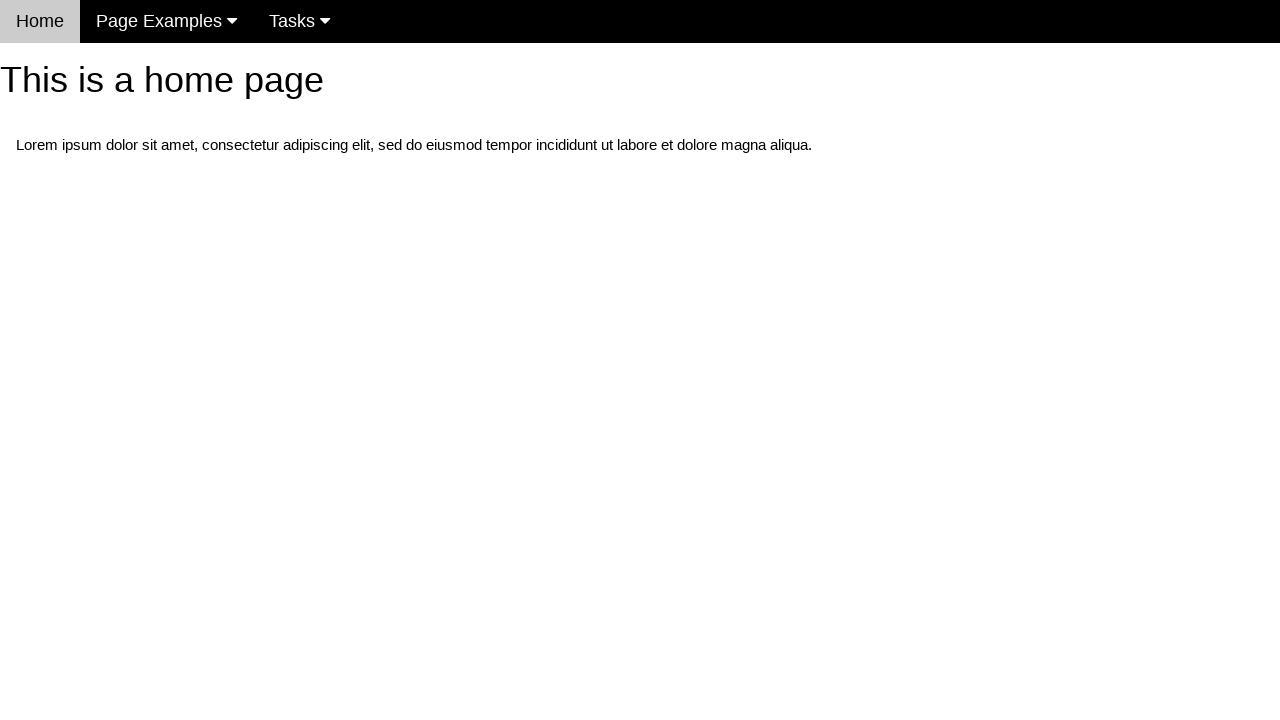

Verified navigation bar is visible
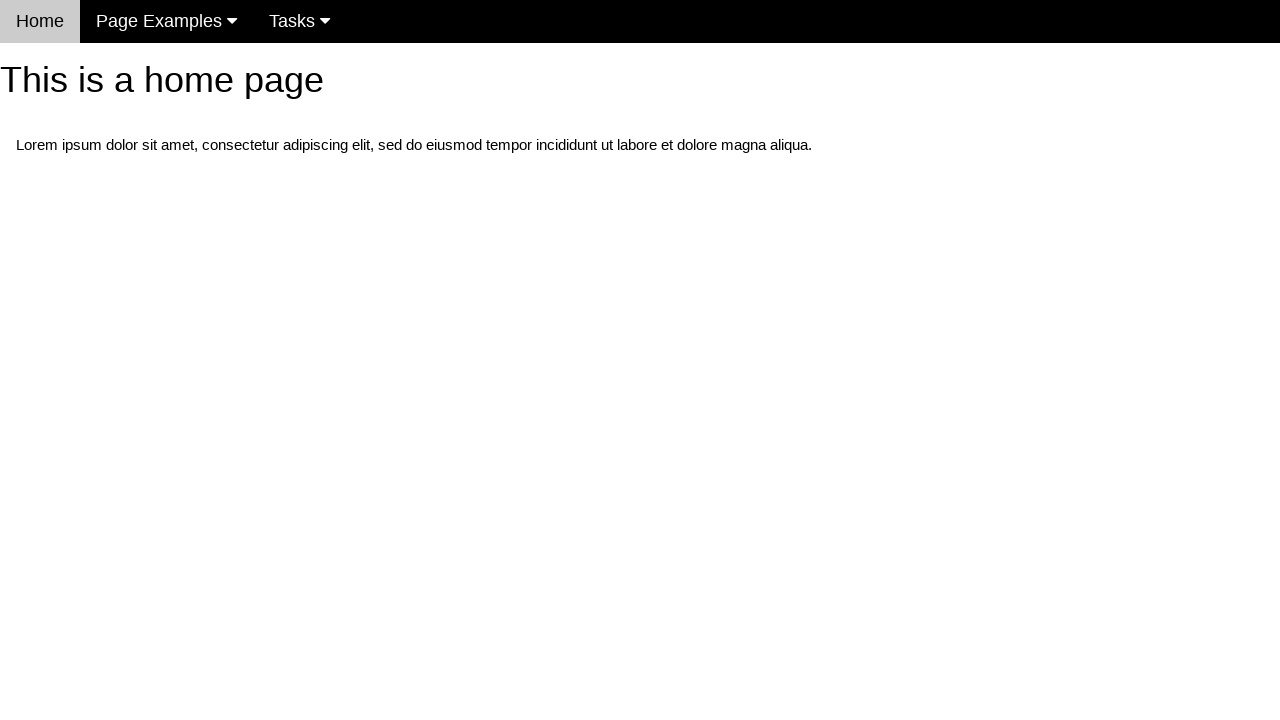

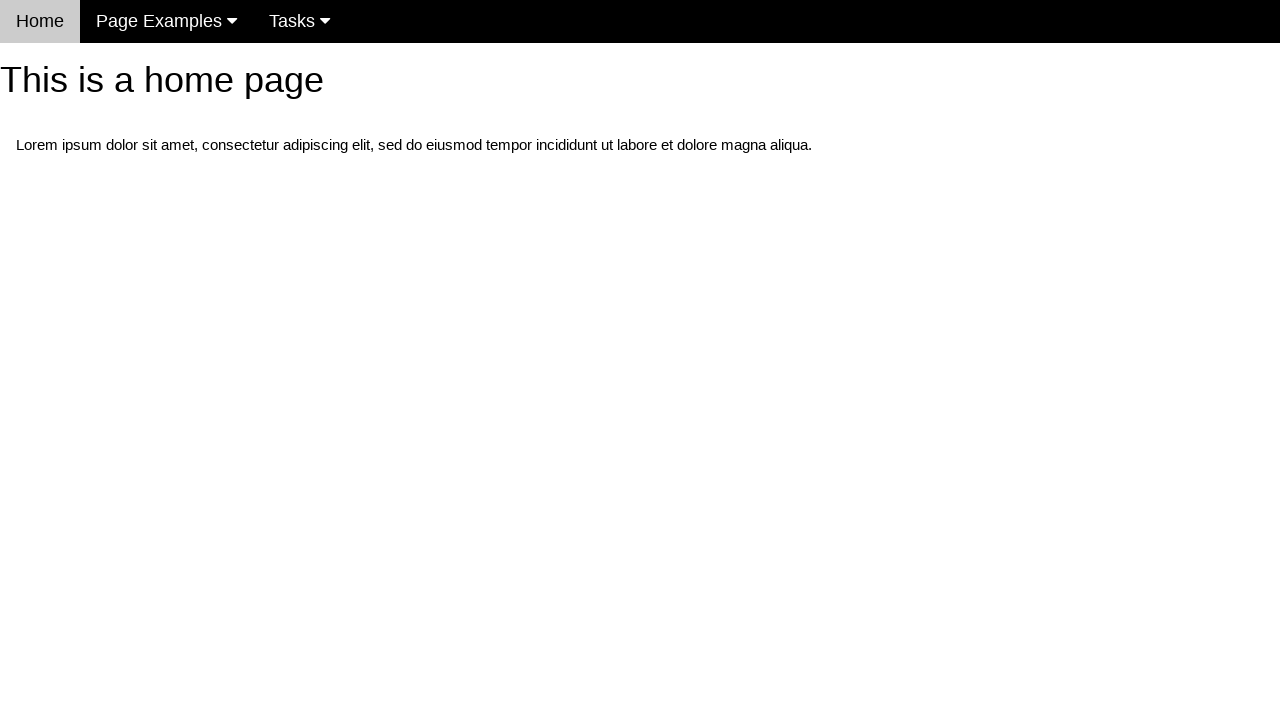